Tests clicking the location button

Starting URL: https://www.labirint.ru

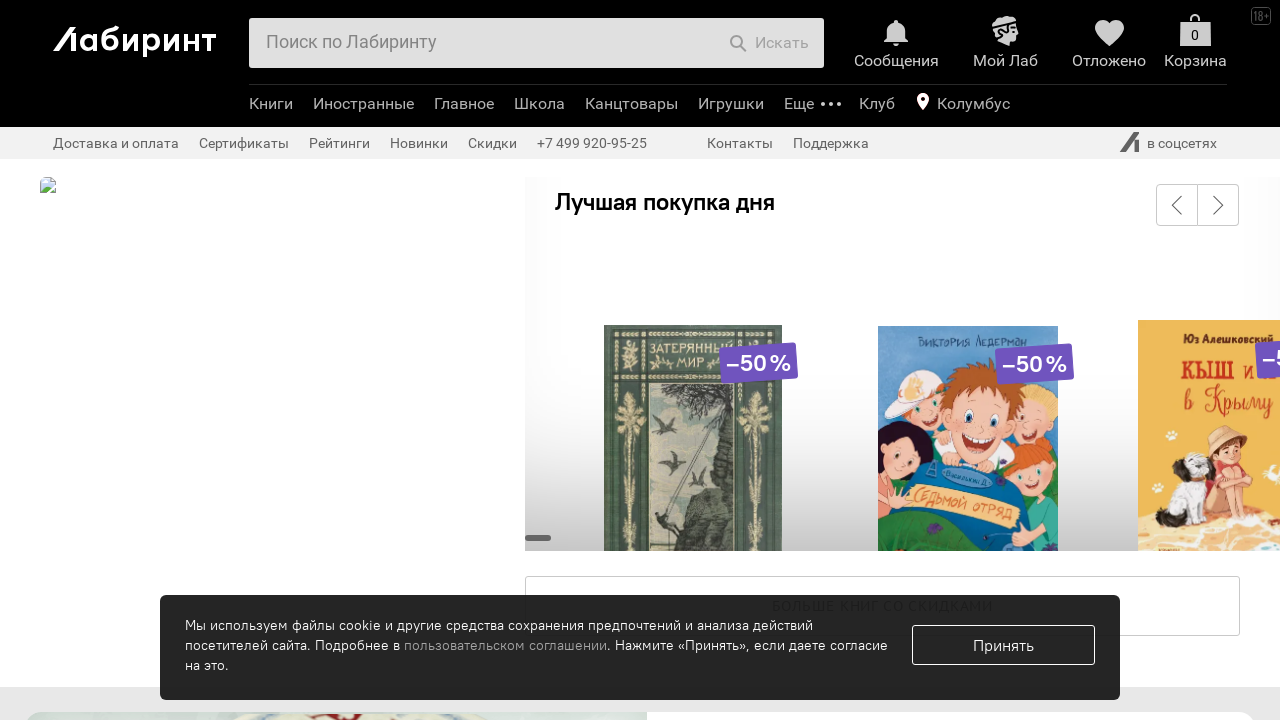

Clicked location button at (973, 104) on .region-location-icon-txt
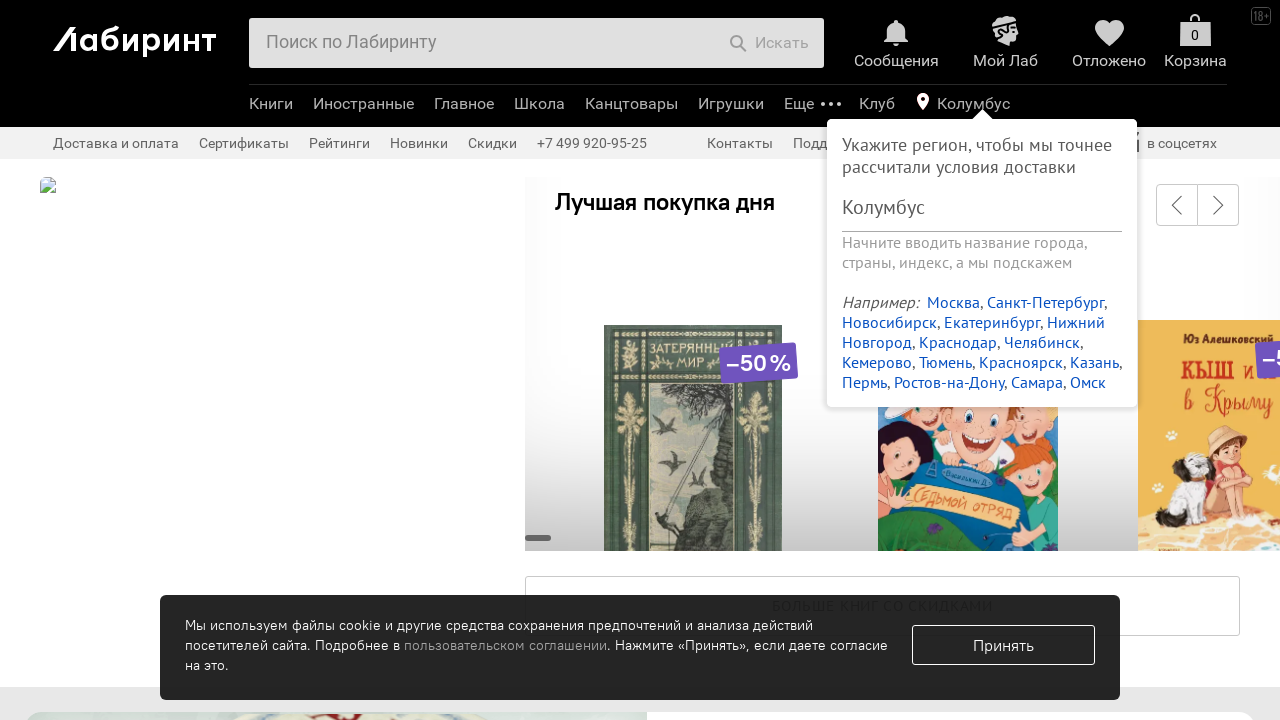

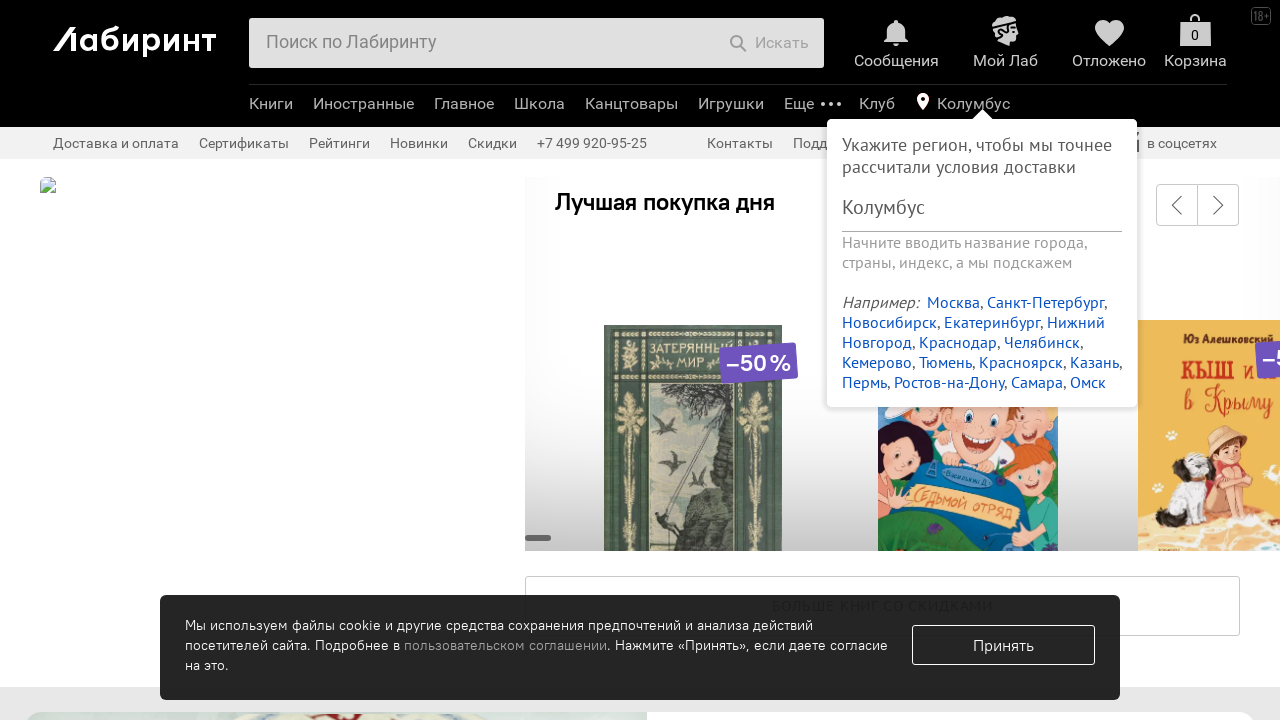